Tests the train search functionality on erail.in by entering source station (Chennai - MS) and destination station (Madurai - MDU), then verifying train results are displayed.

Starting URL: https://erail.in/

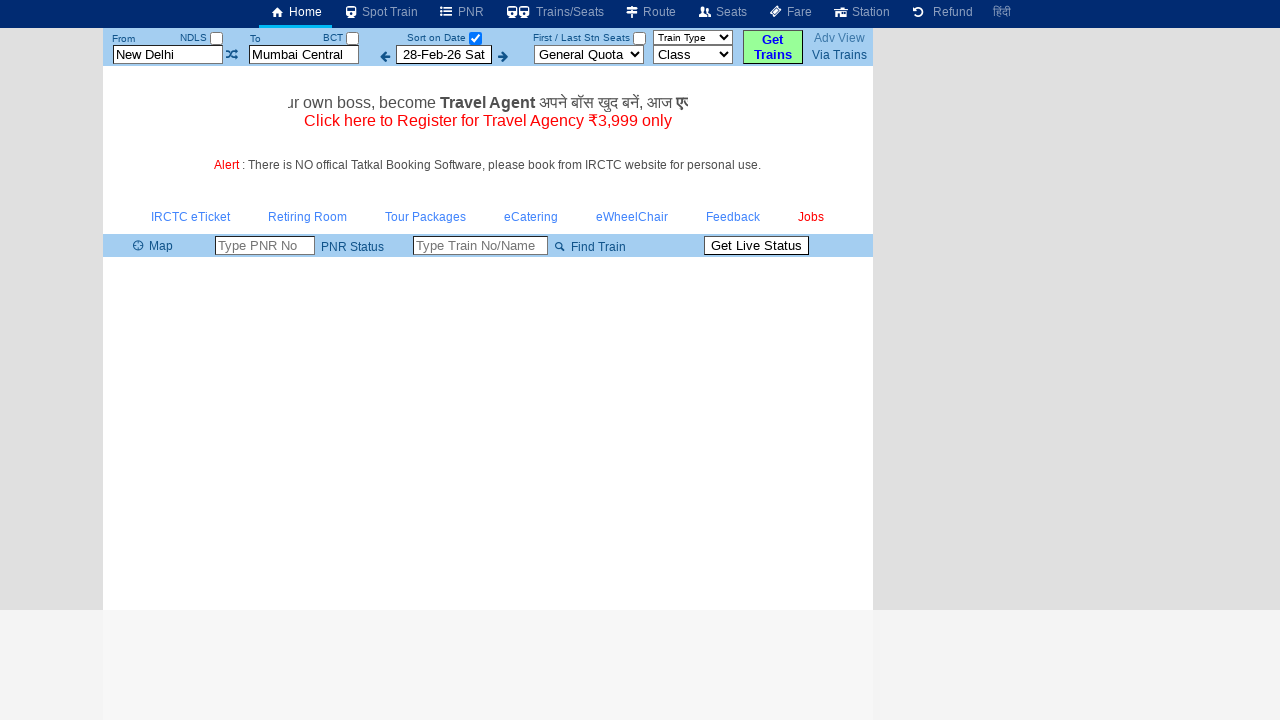

Cleared the 'From' station field on input#txtStationFrom
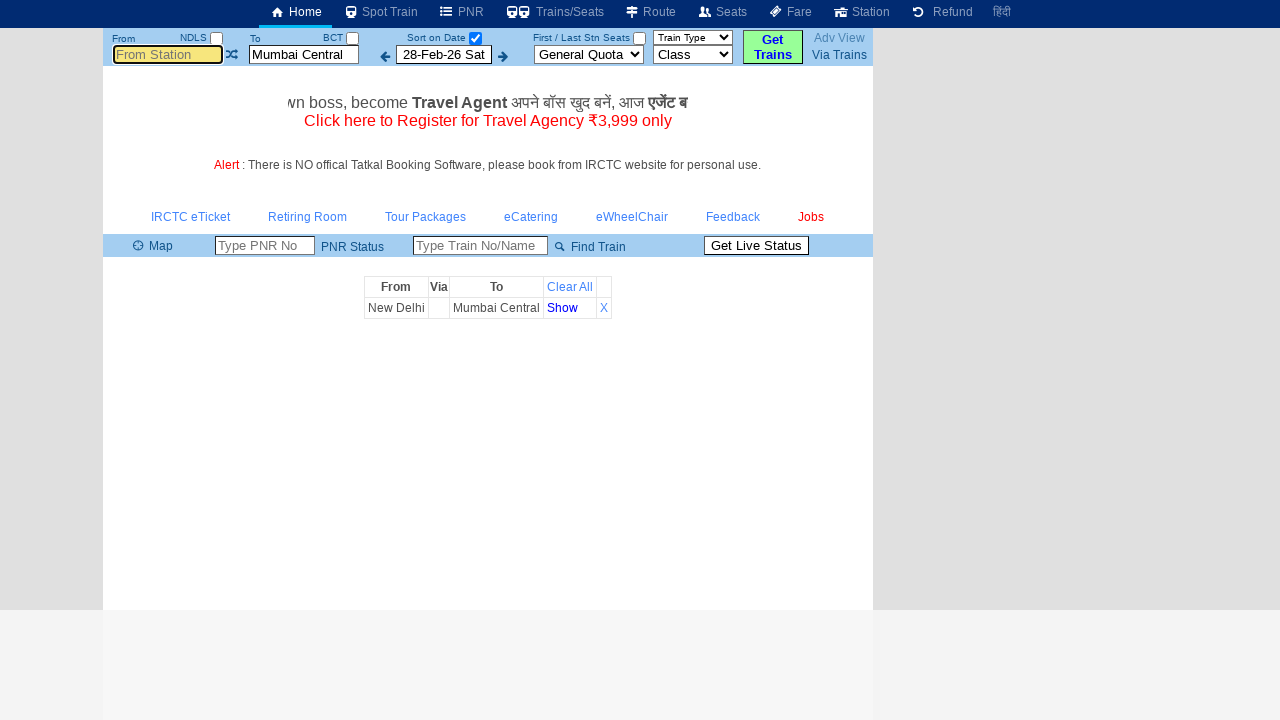

Filled 'From' station field with Chennai code (MS) on input#txtStationFrom
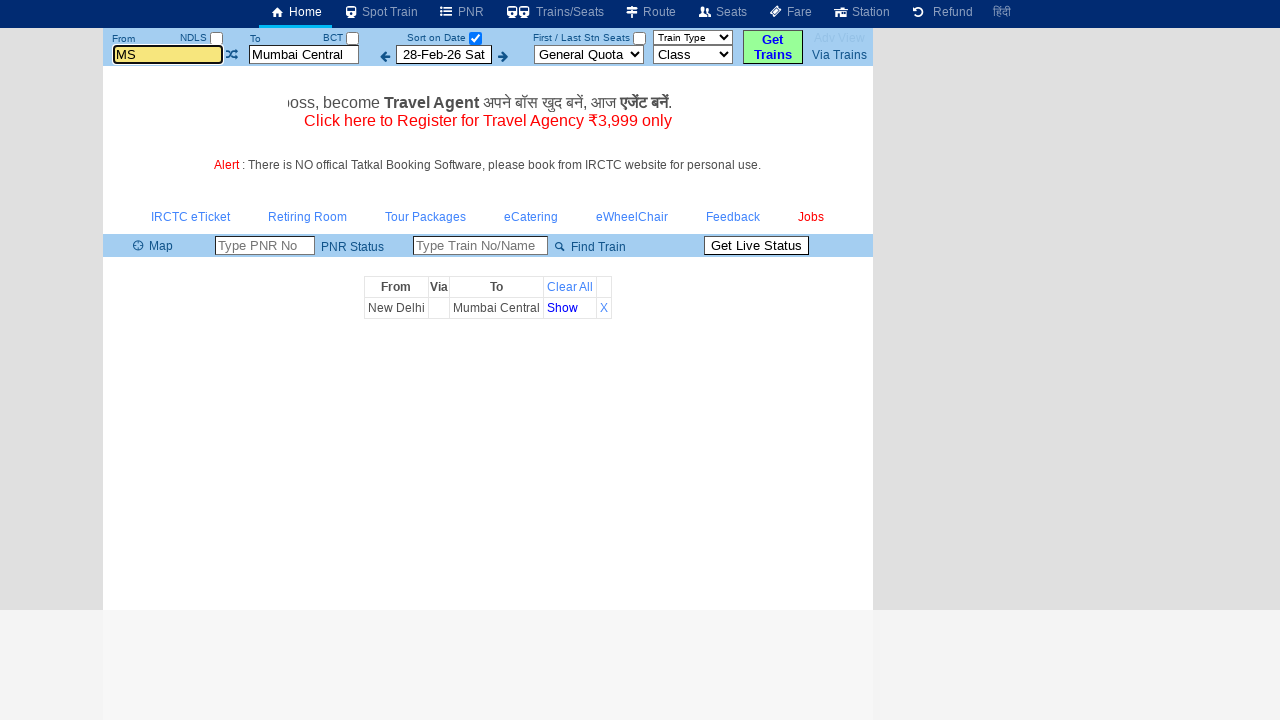

Pressed Tab to move to next field
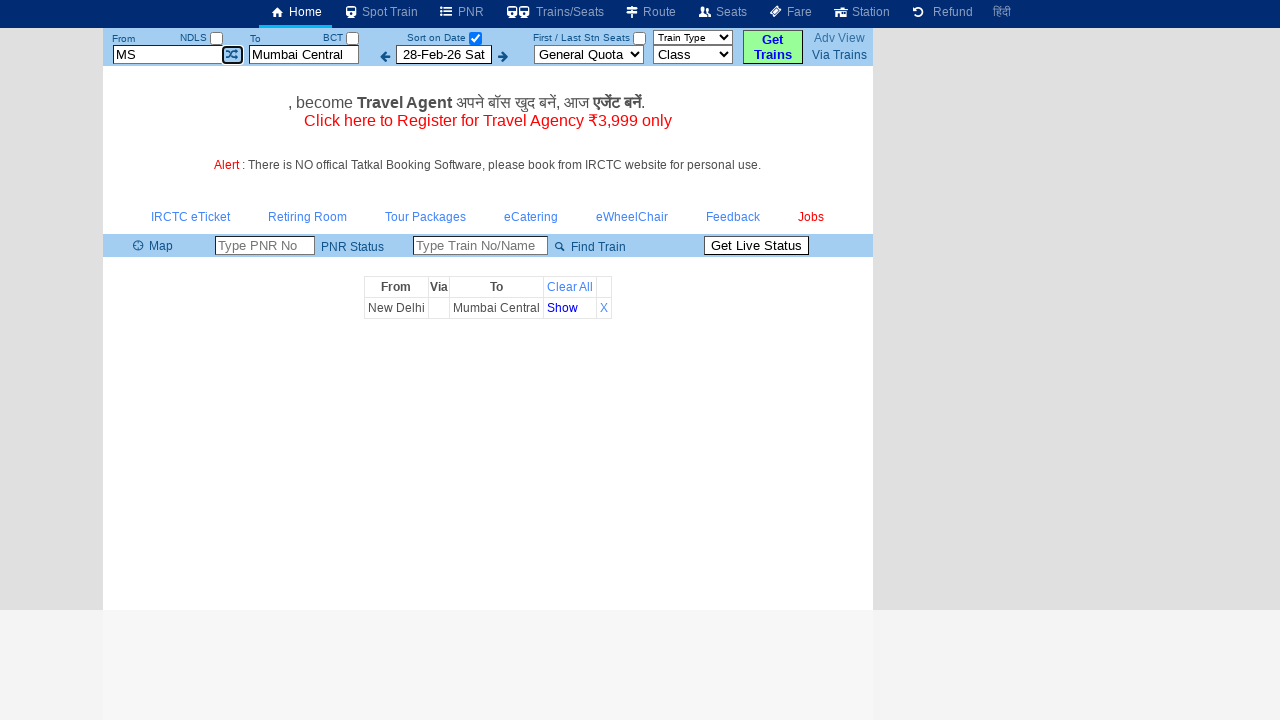

Cleared the 'To' station field on input#txtStationTo
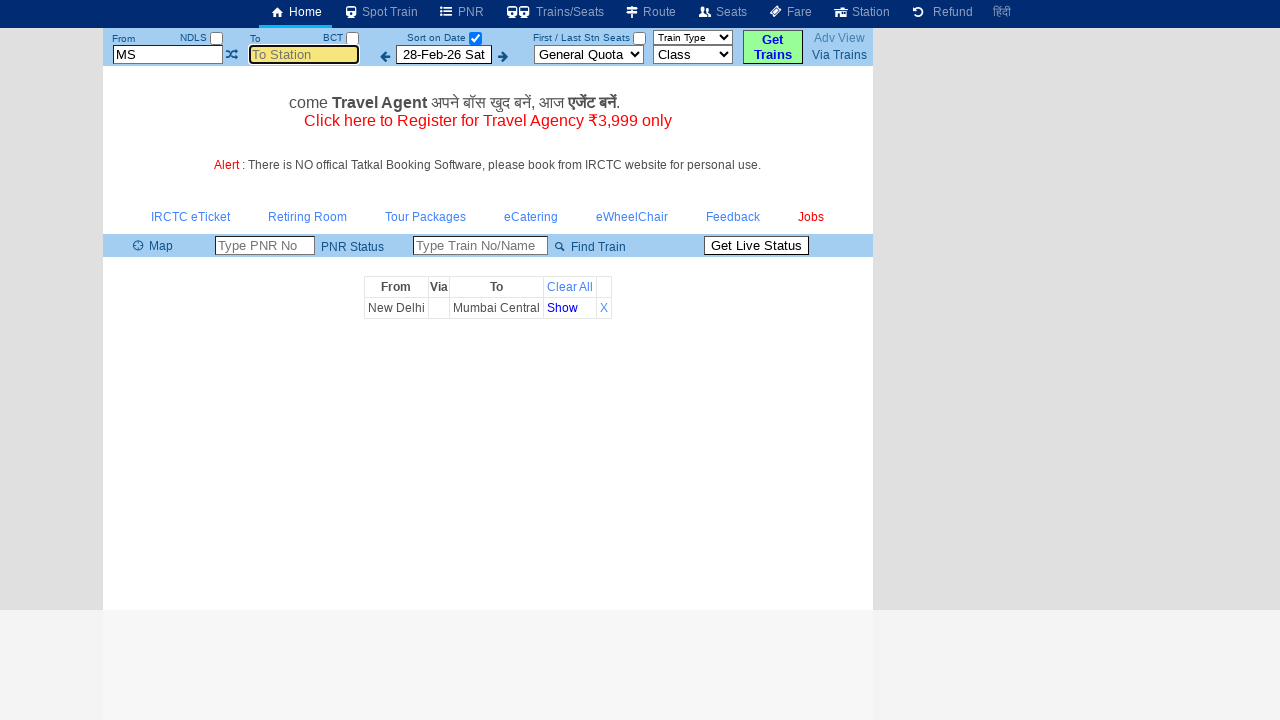

Filled 'To' station field with Madurai code (MDU) on input#txtStationTo
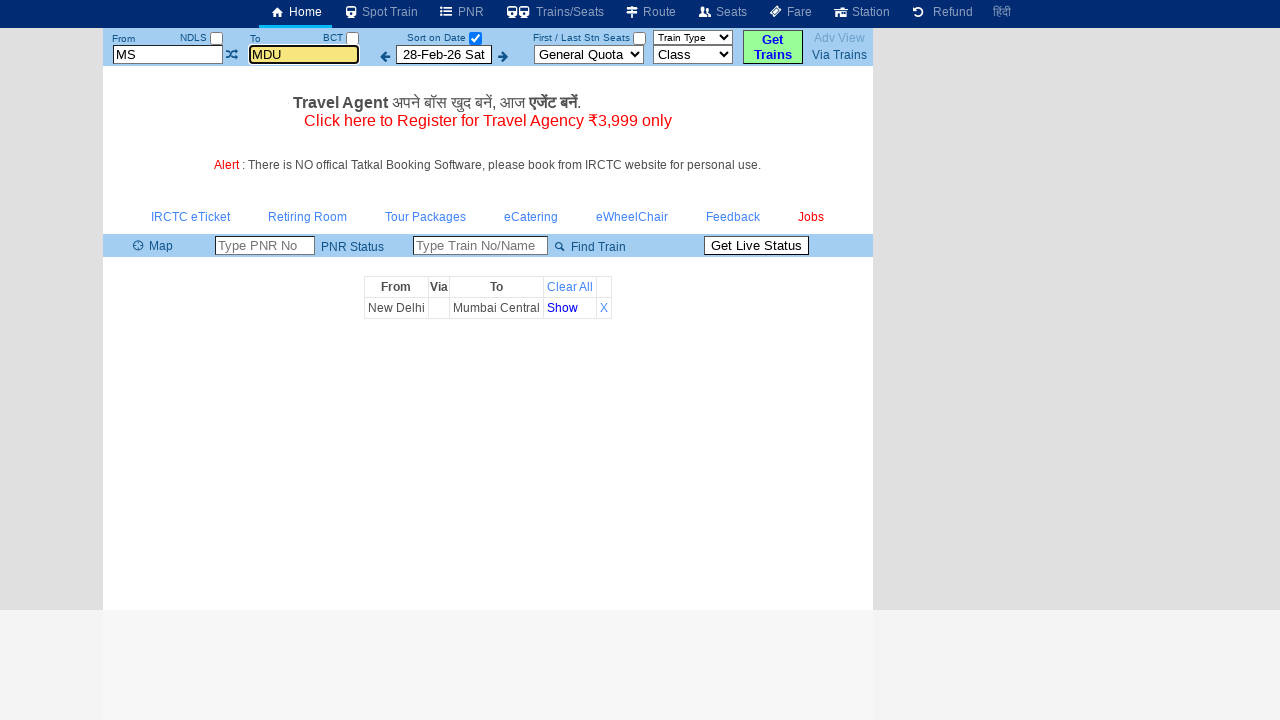

Pressed Enter to submit the train search
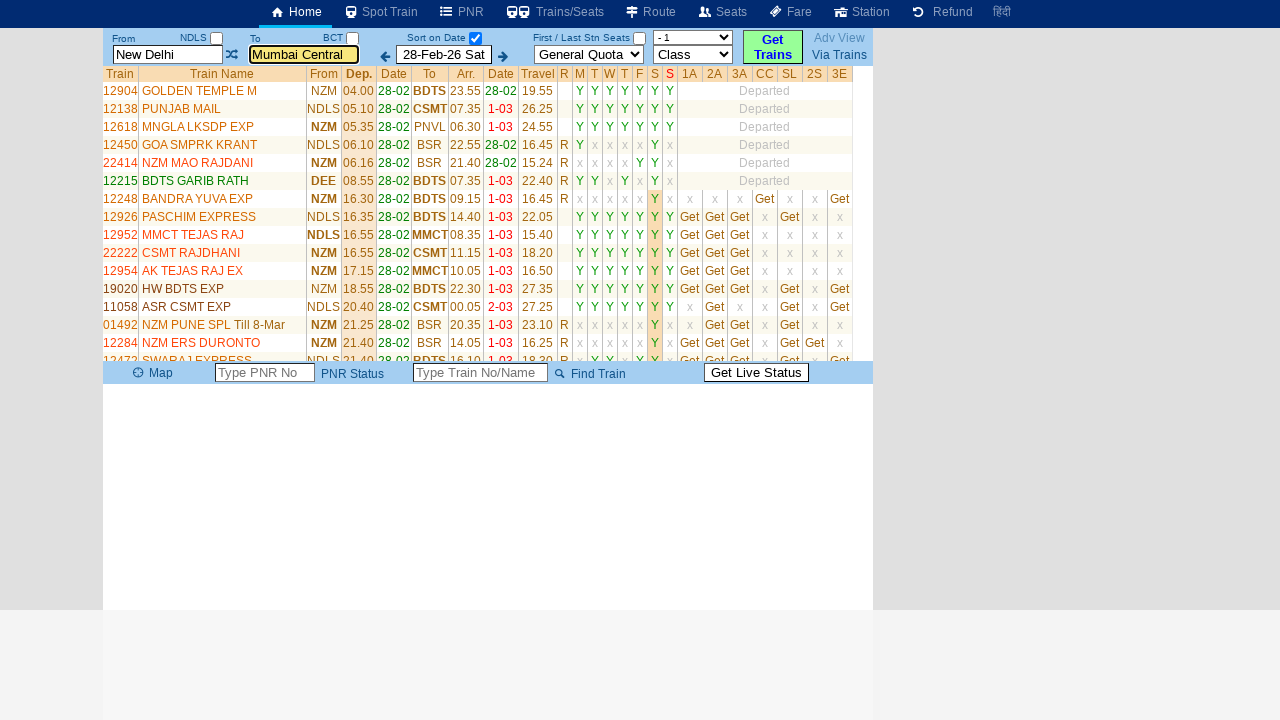

Train results table loaded successfully
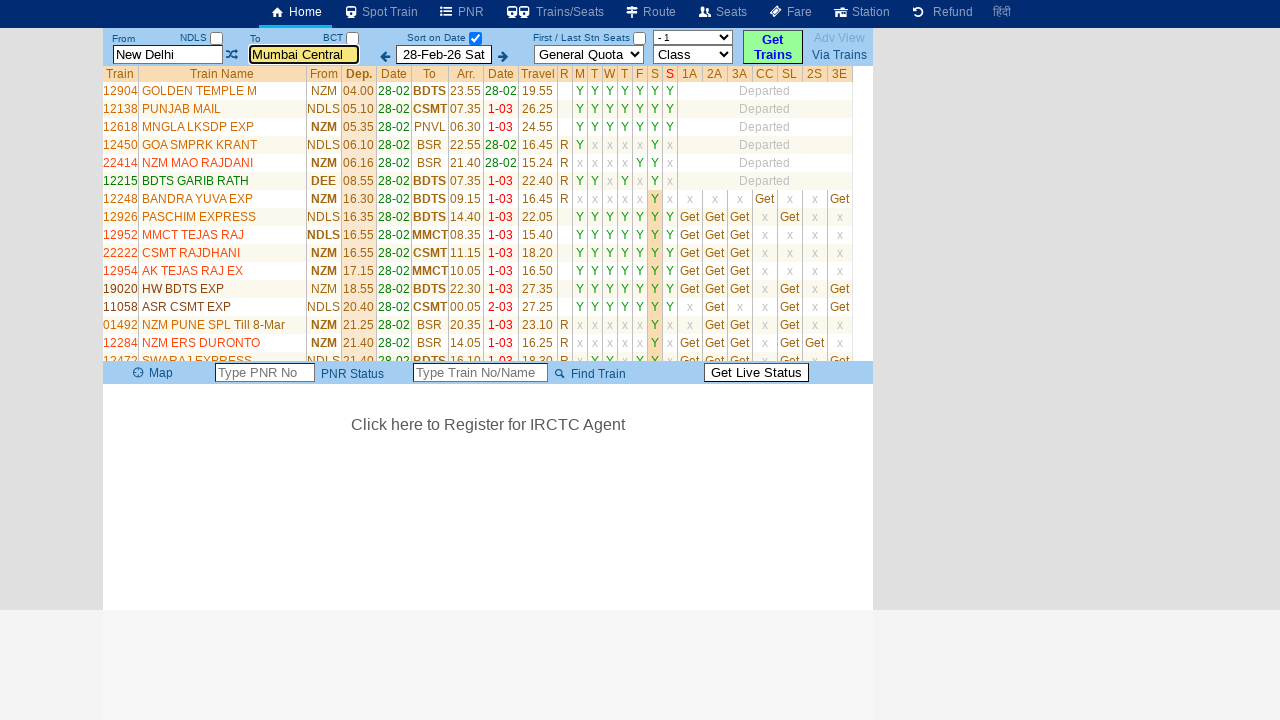

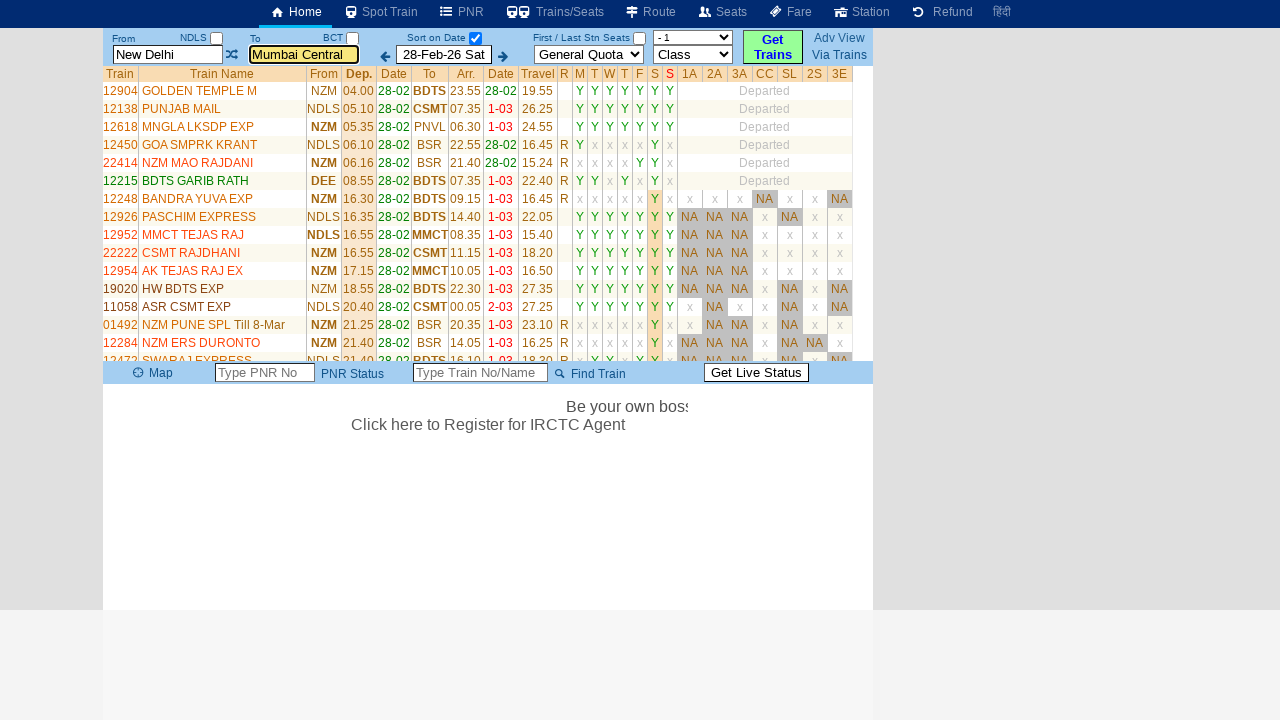